Tests file download functionality by clicking on a download link and verifying the file was downloaded

Starting URL: https://the-internet.herokuapp.com/download

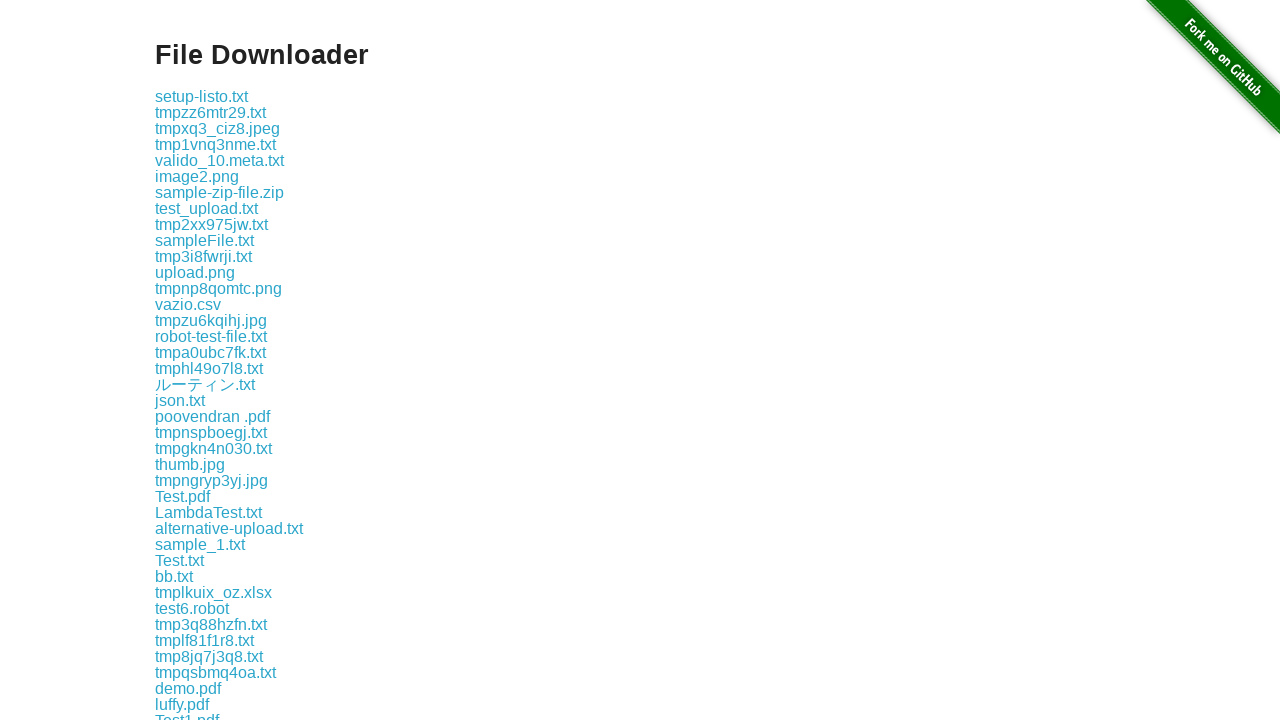

Clicked on screenshot.png download link at (210, 360) on a[href='download/screenshot.png']
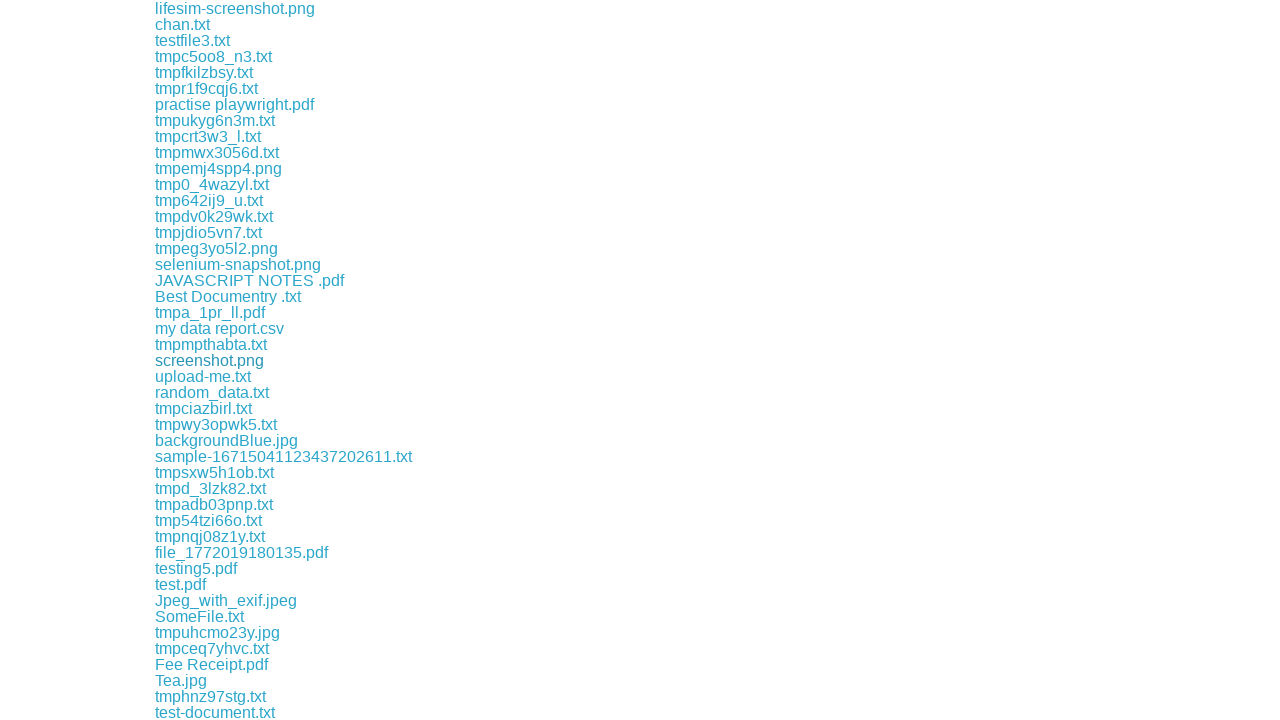

Waited 5 seconds for download to complete
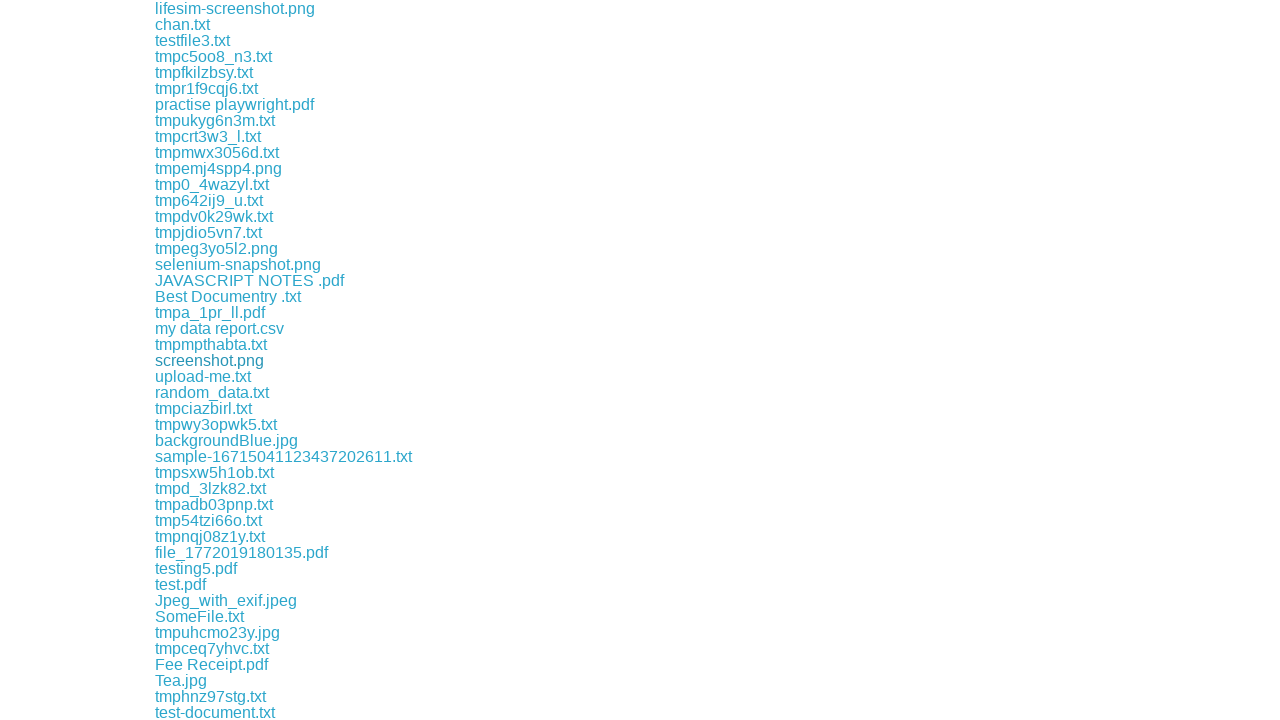

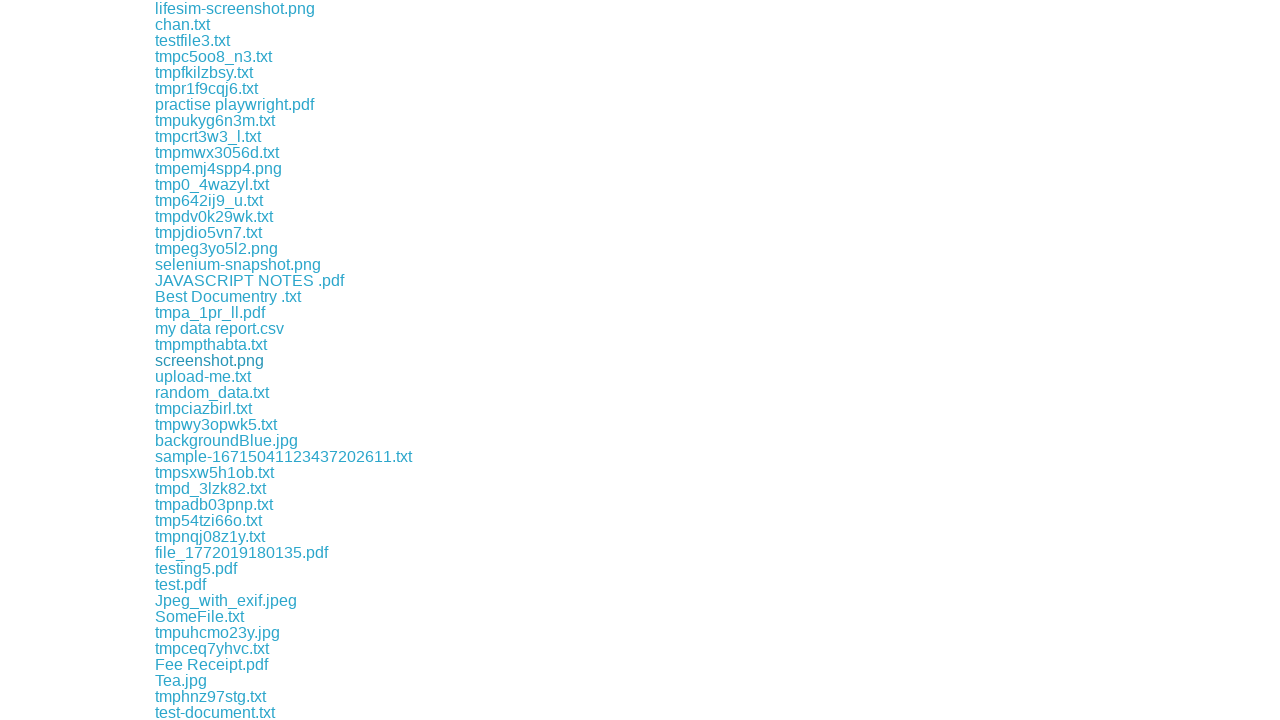